Tests password generator by entering master password "qwe123" and sitename "gmail.com", then pressing Enter to submit and verifying the generated password matches expected value.

Starting URL: http://angel.net/~nic/passwd.current.html

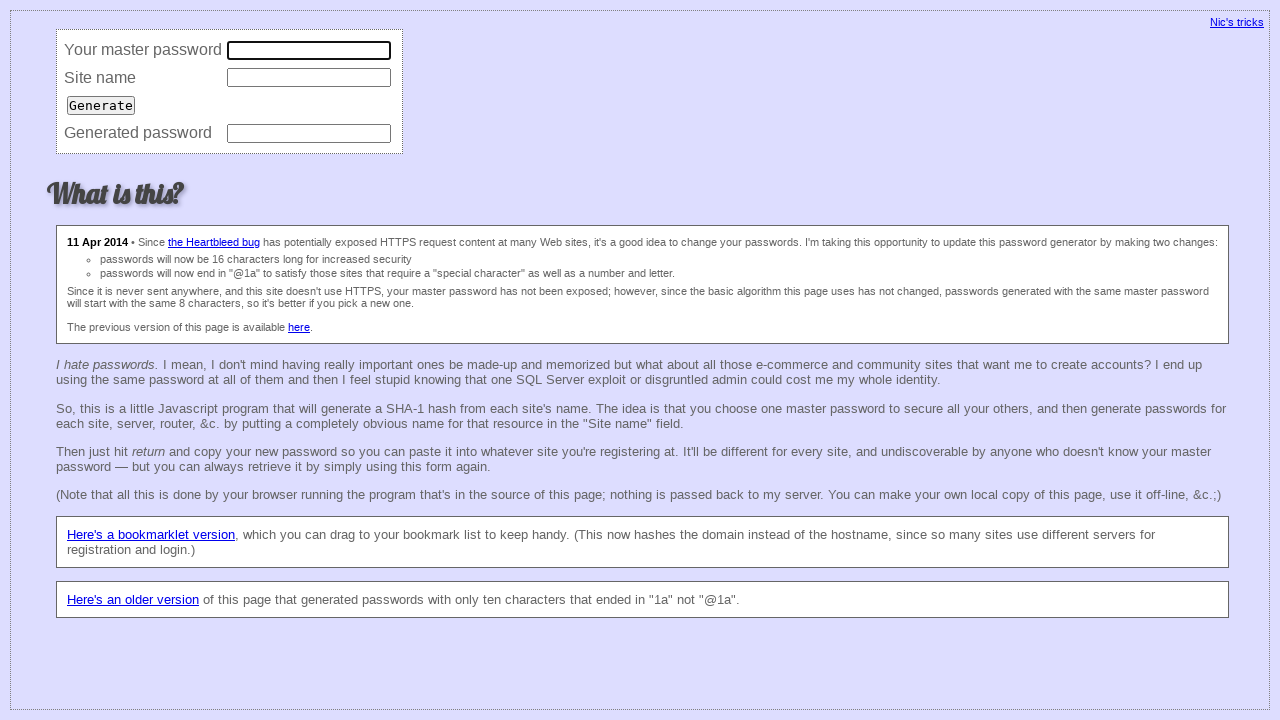

Entered master password 'qwe123' in master field on input[name='master']
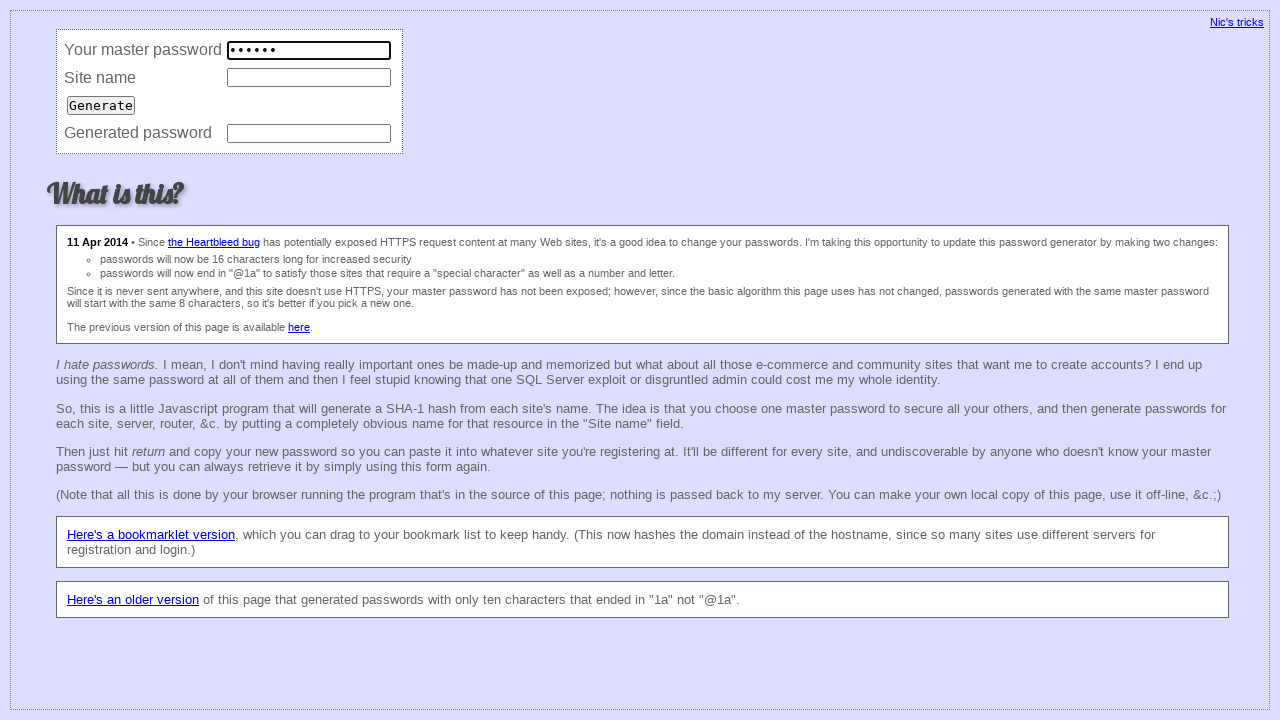

Entered sitename 'gmail.com' in site field on input[name='site']
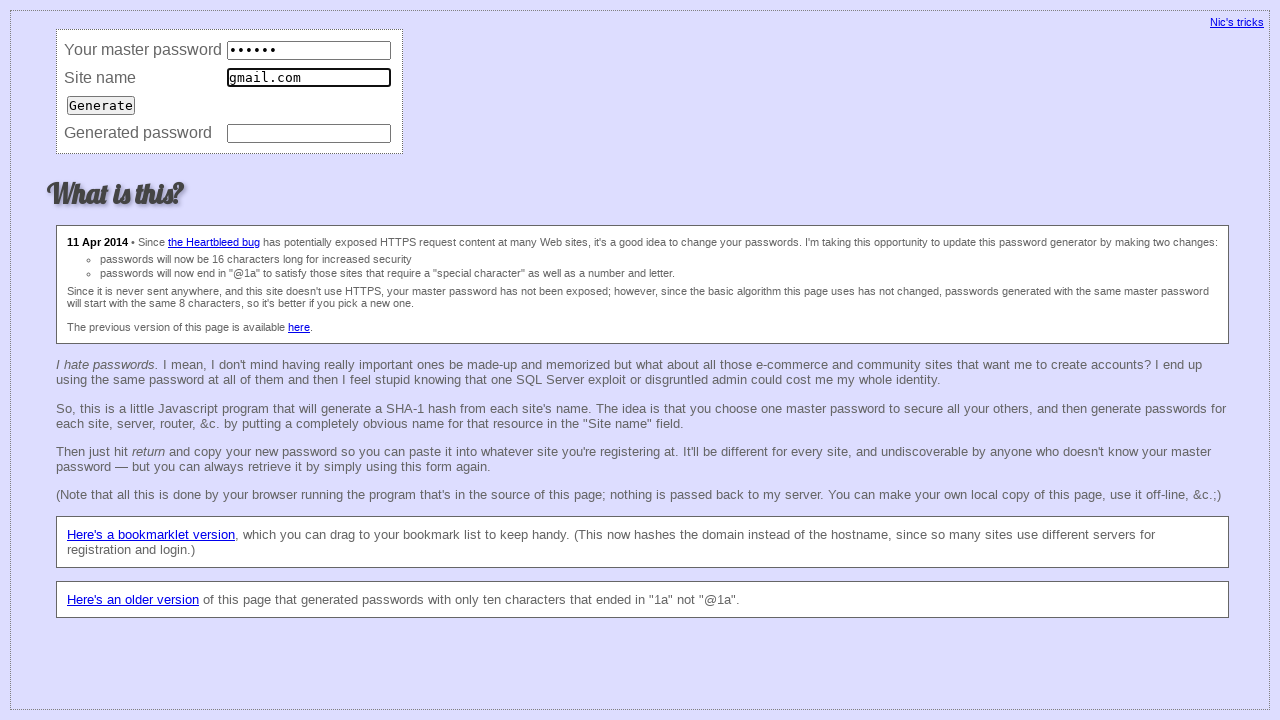

Pressed Enter to submit and generate password on input[name='password']
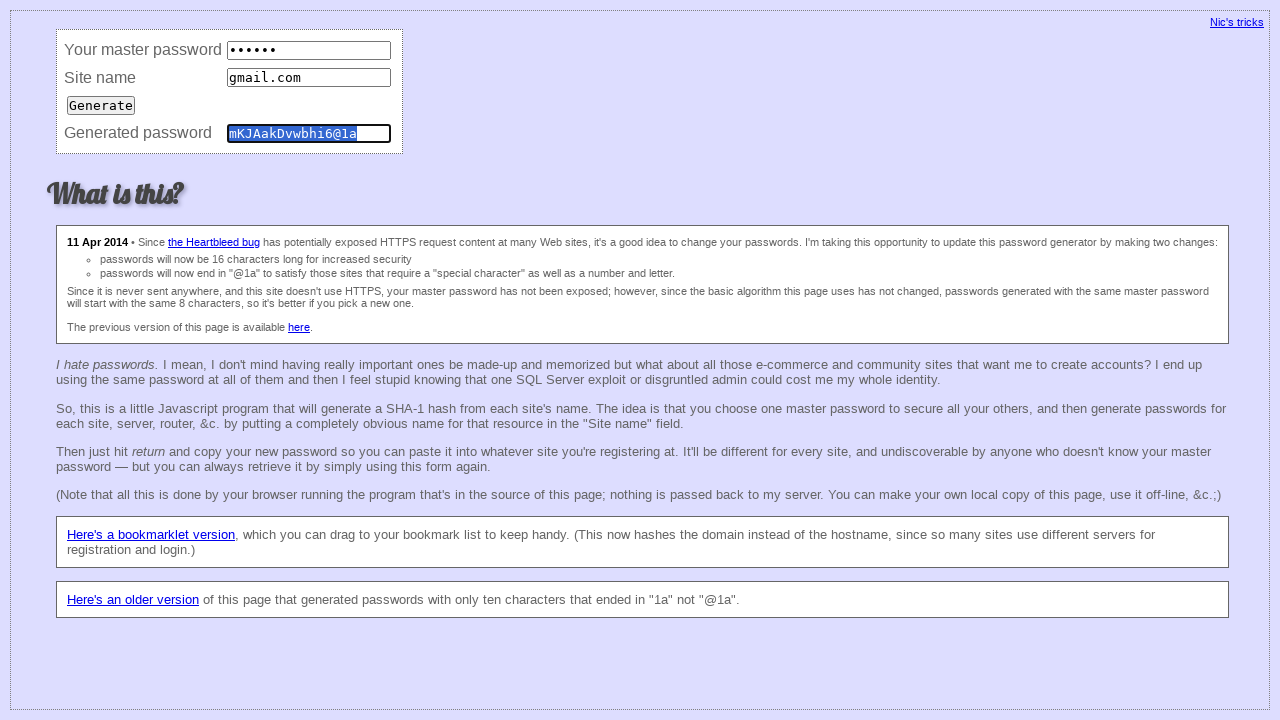

Verified generated password matches expected value 'mKJAakDvwbhi6@1a'
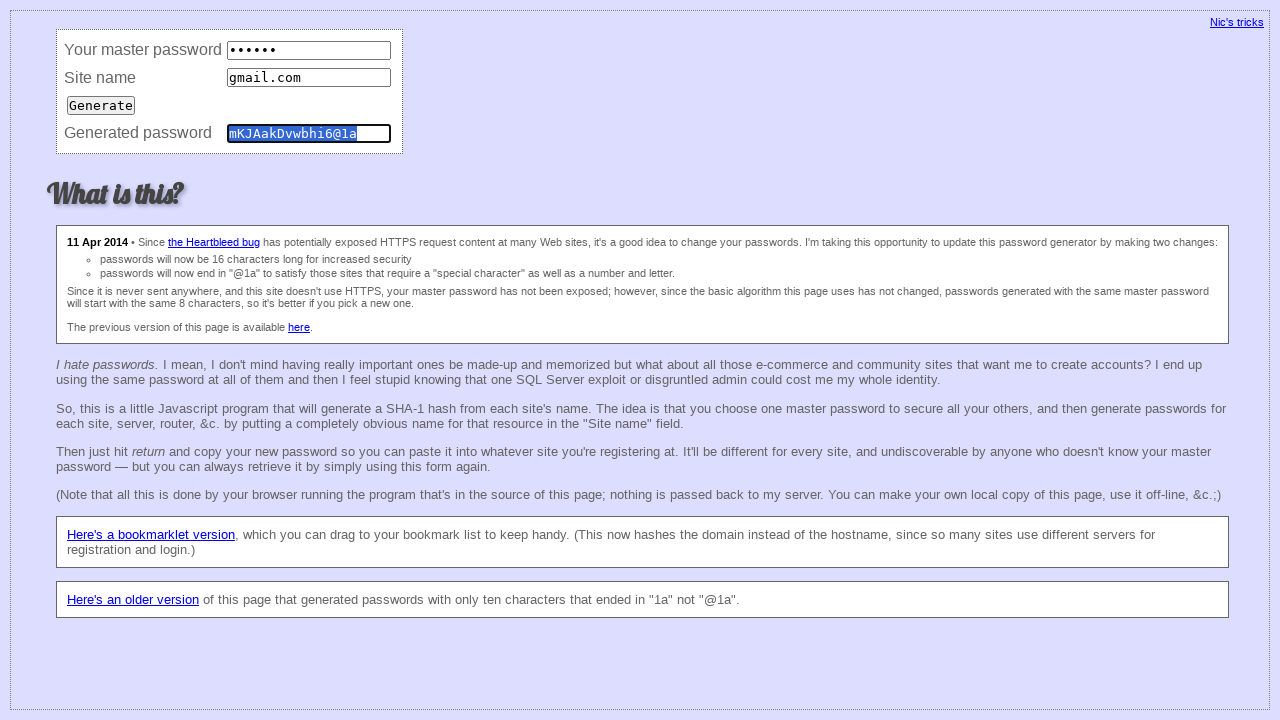

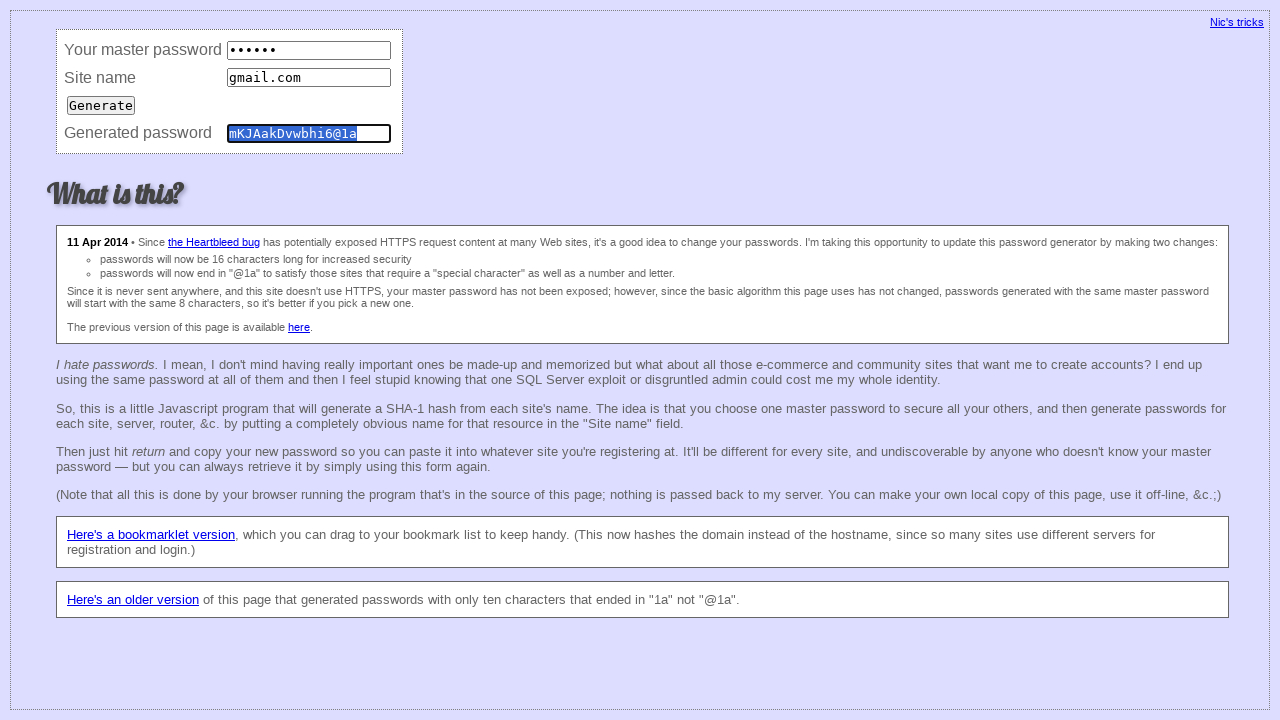